Tests multi-select dropdown functionality by selecting options by index and visible text, deselecting options, selecting all options in a loop, and then deselecting all options

Starting URL: https://syntaxprojects.com/basic-select-dropdown-demo.php

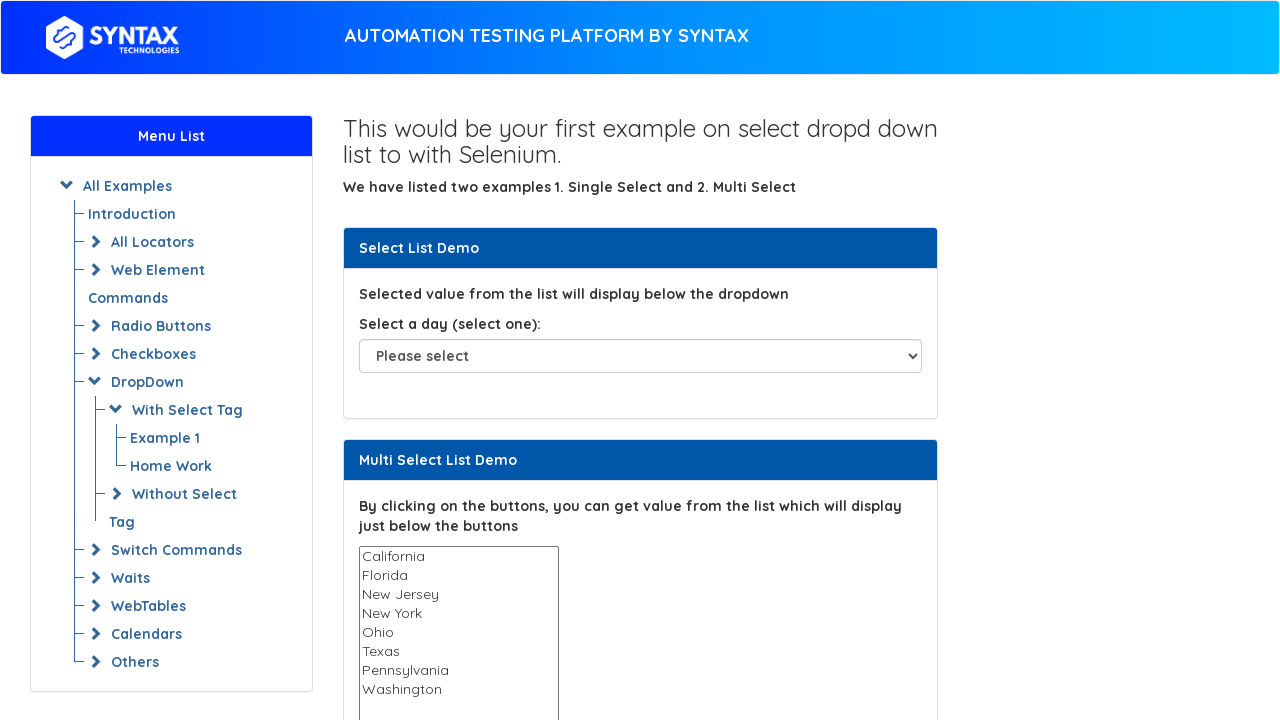

Located multi-select dropdown element
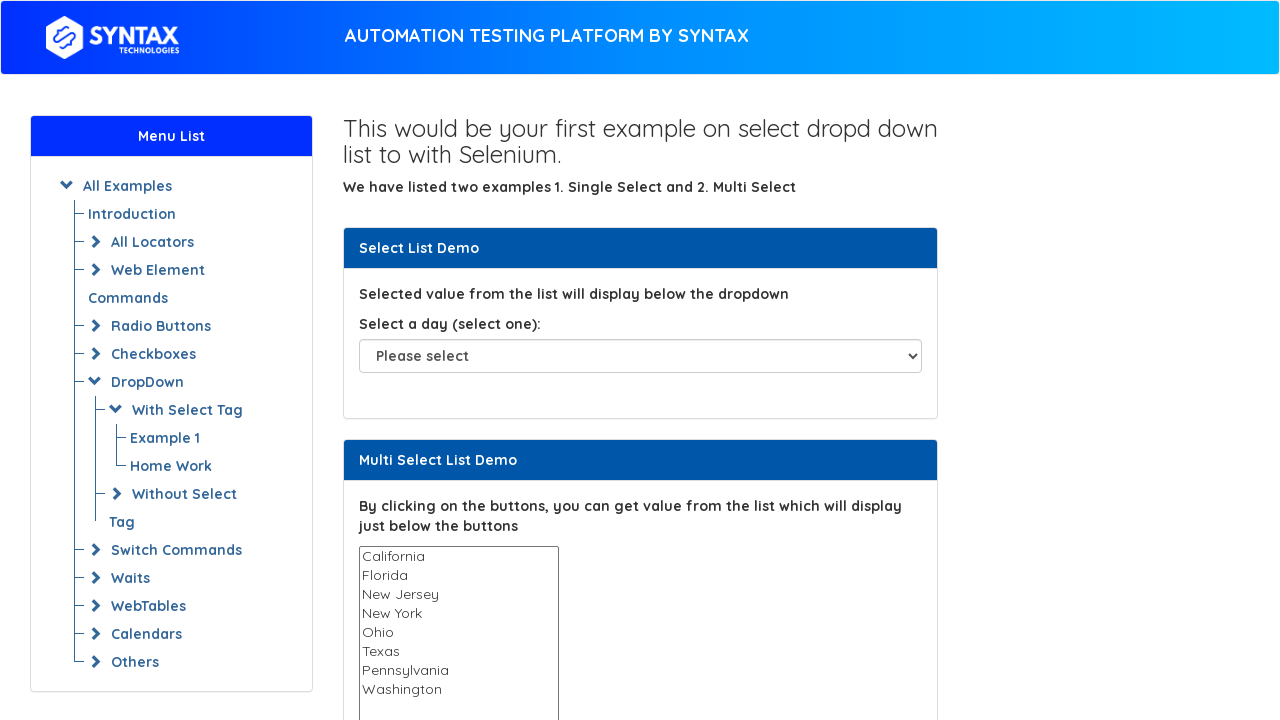

Selected 4th option by index on select#multi-select
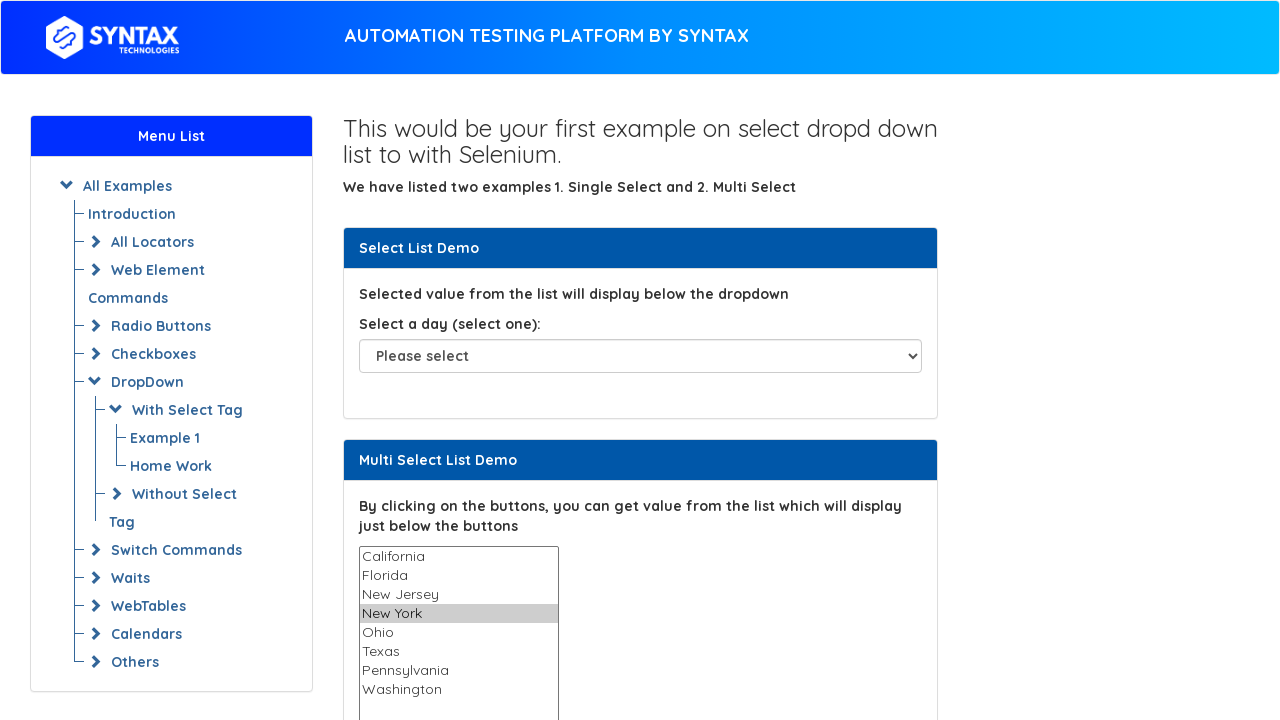

Selected Texas by visible text on select#multi-select
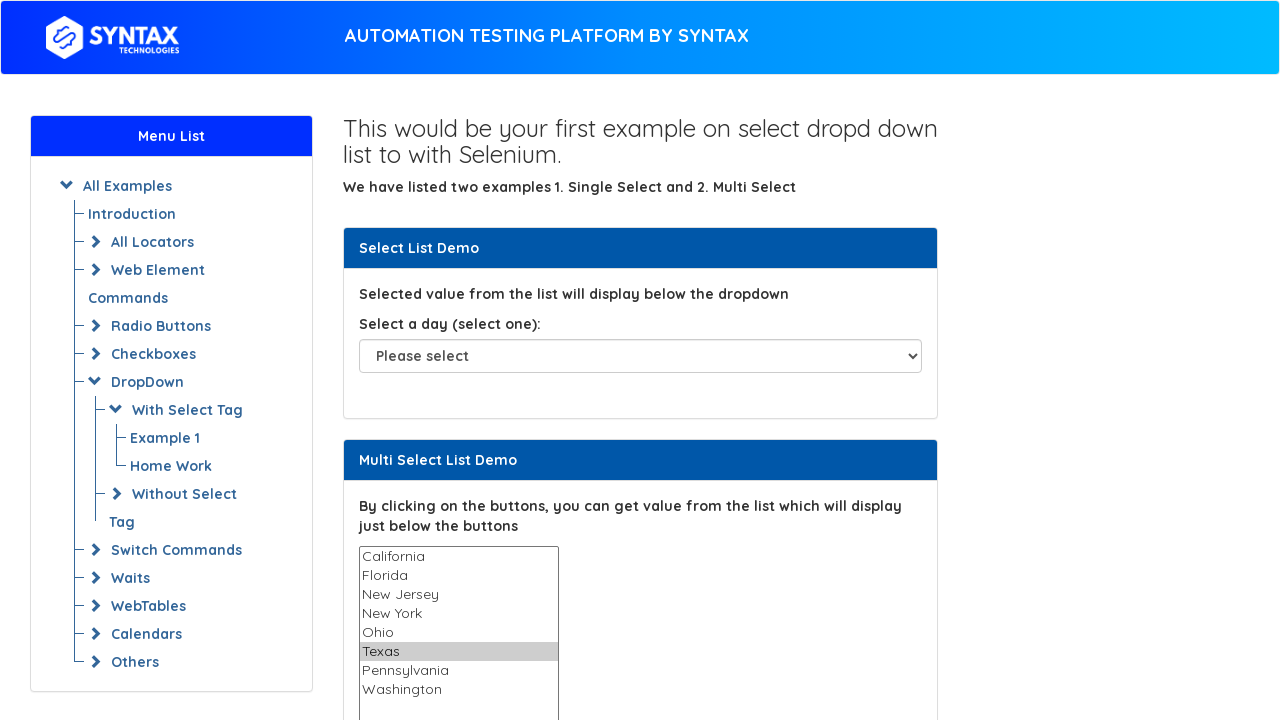

Retrieved all option elements from dropdown
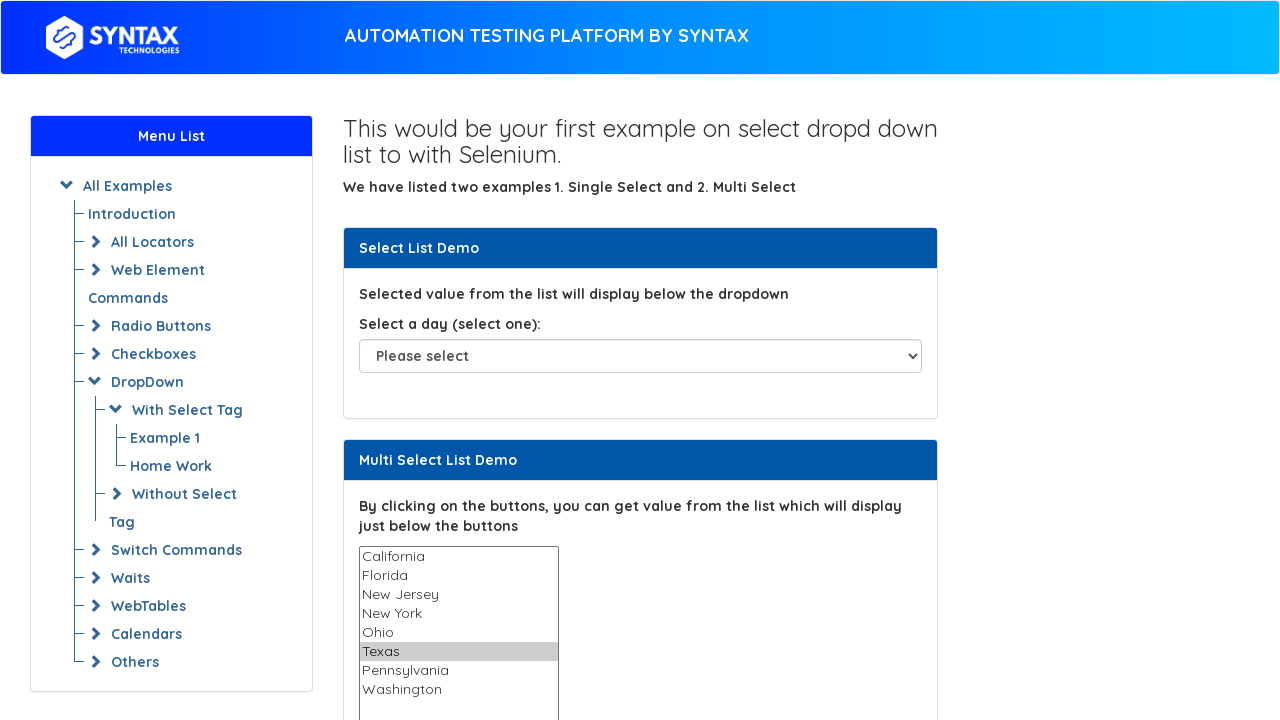

Extracted all option values from dropdown
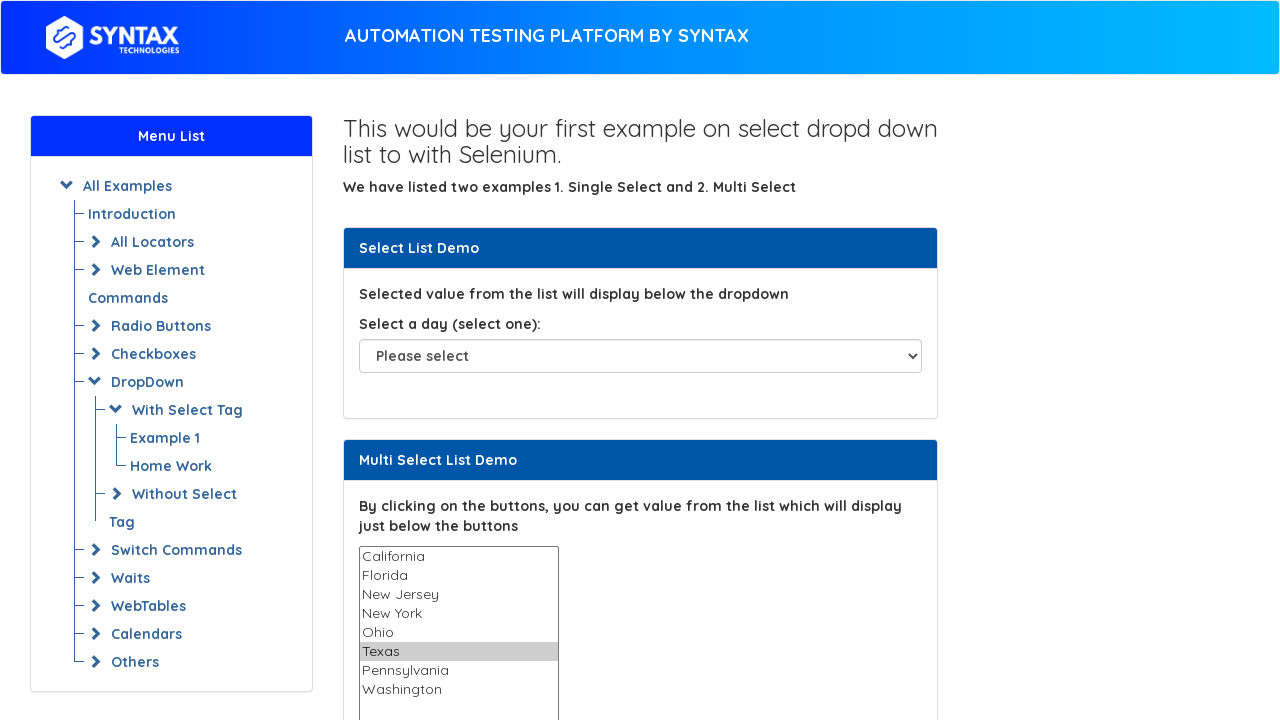

Selected all options in the multi-select dropdown on select#multi-select
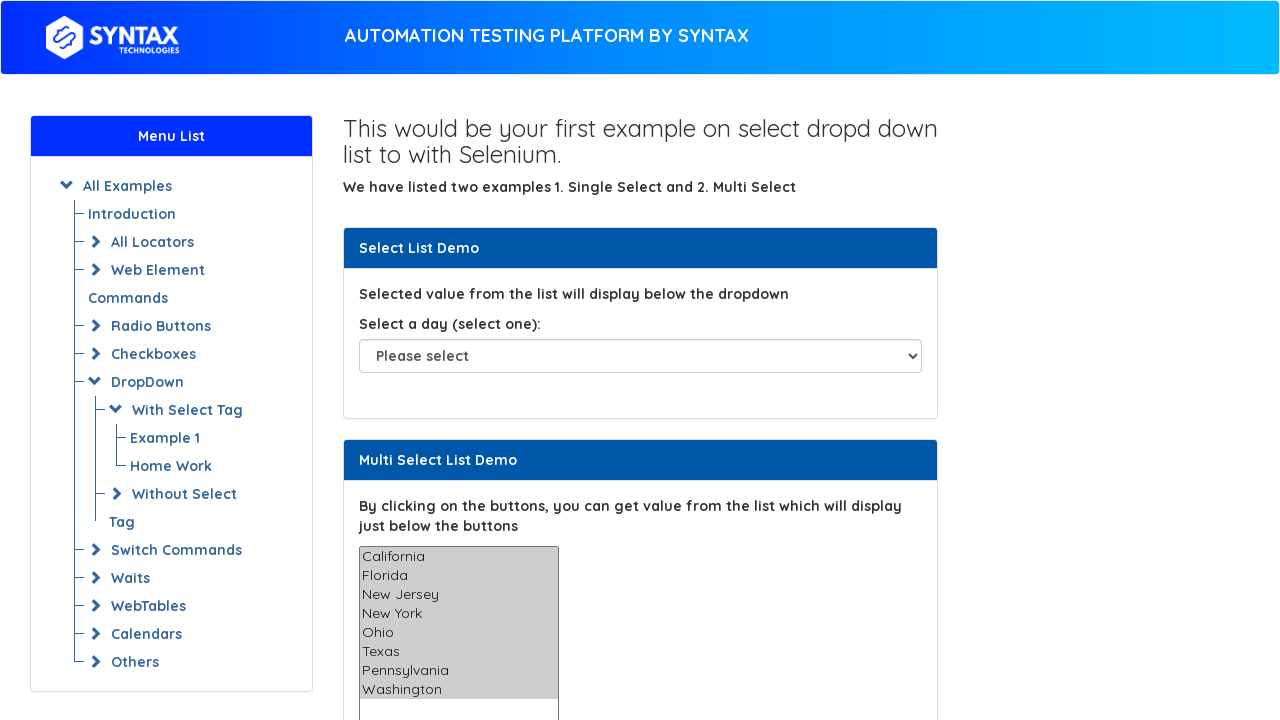

Waited 1000ms to observe all selections
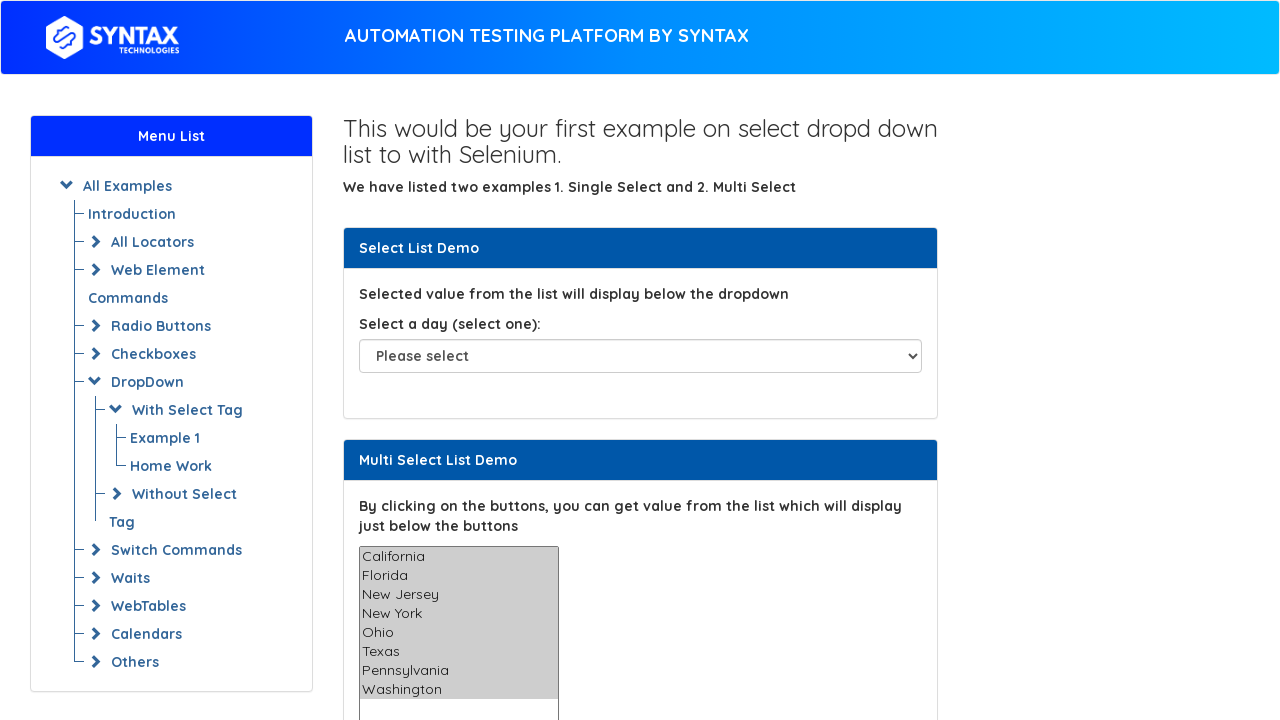

Deselected all options by clearing selection state
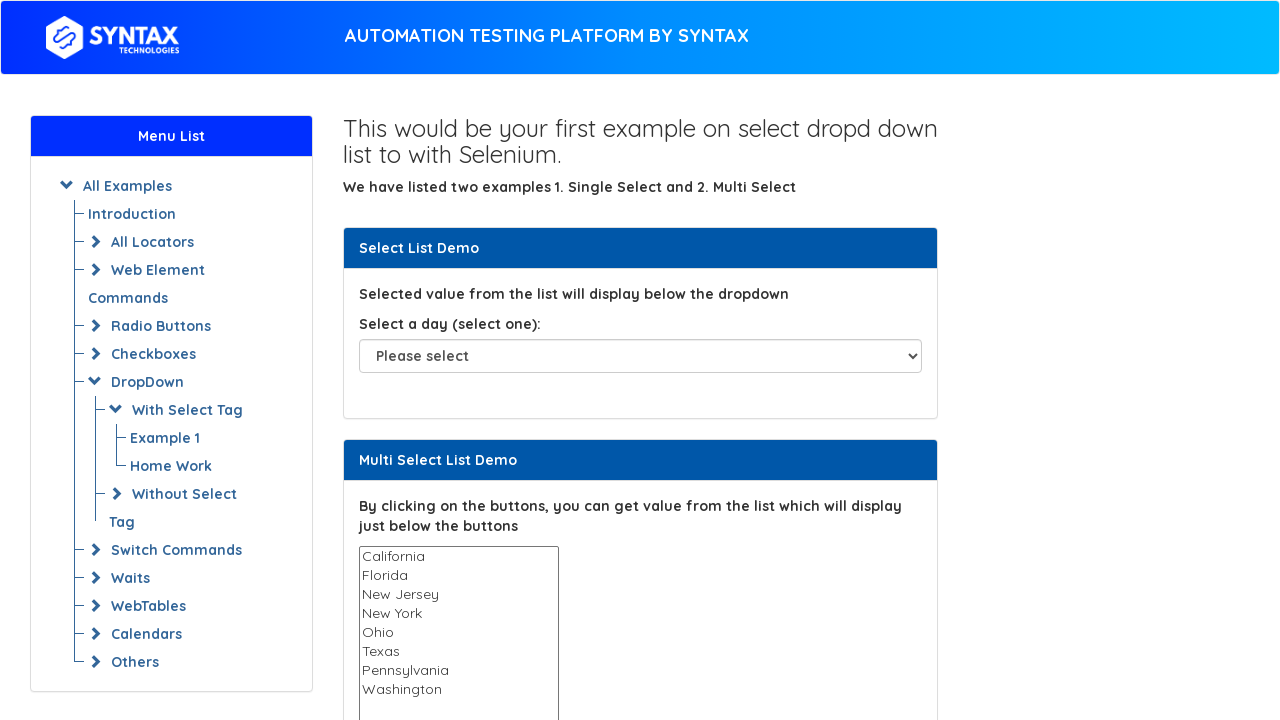

Verified dropdown is multi-select: True
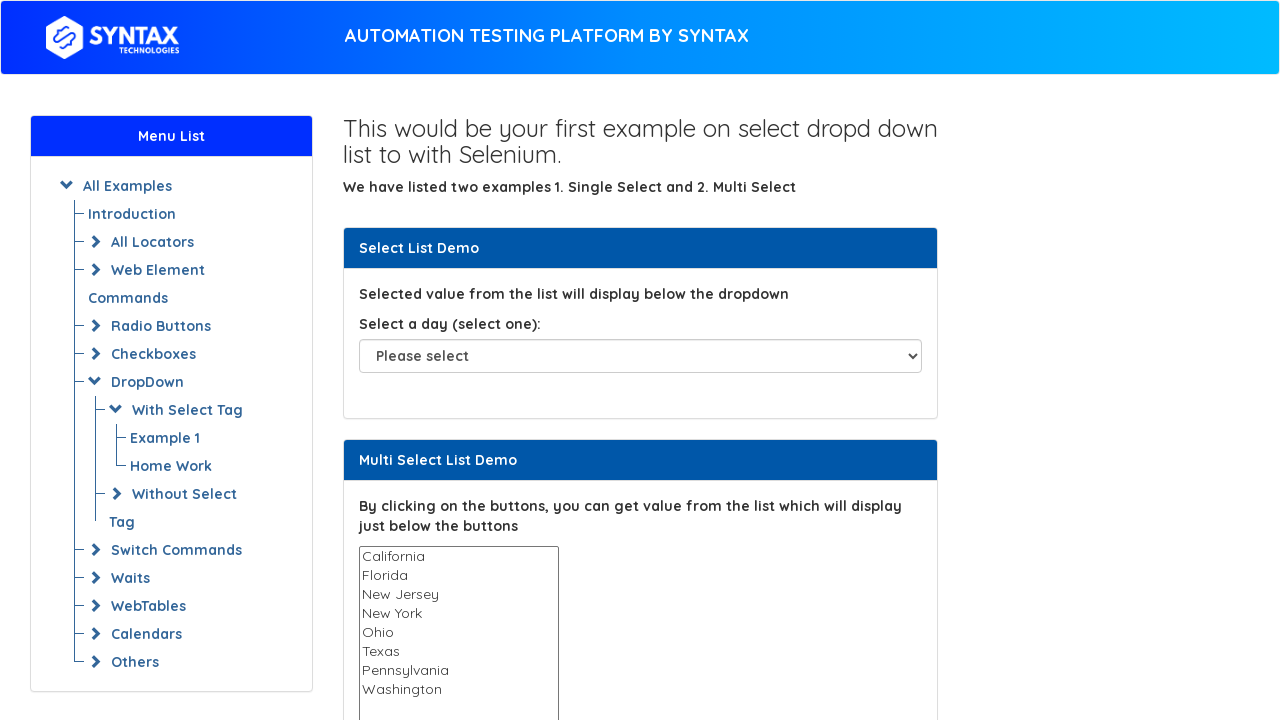

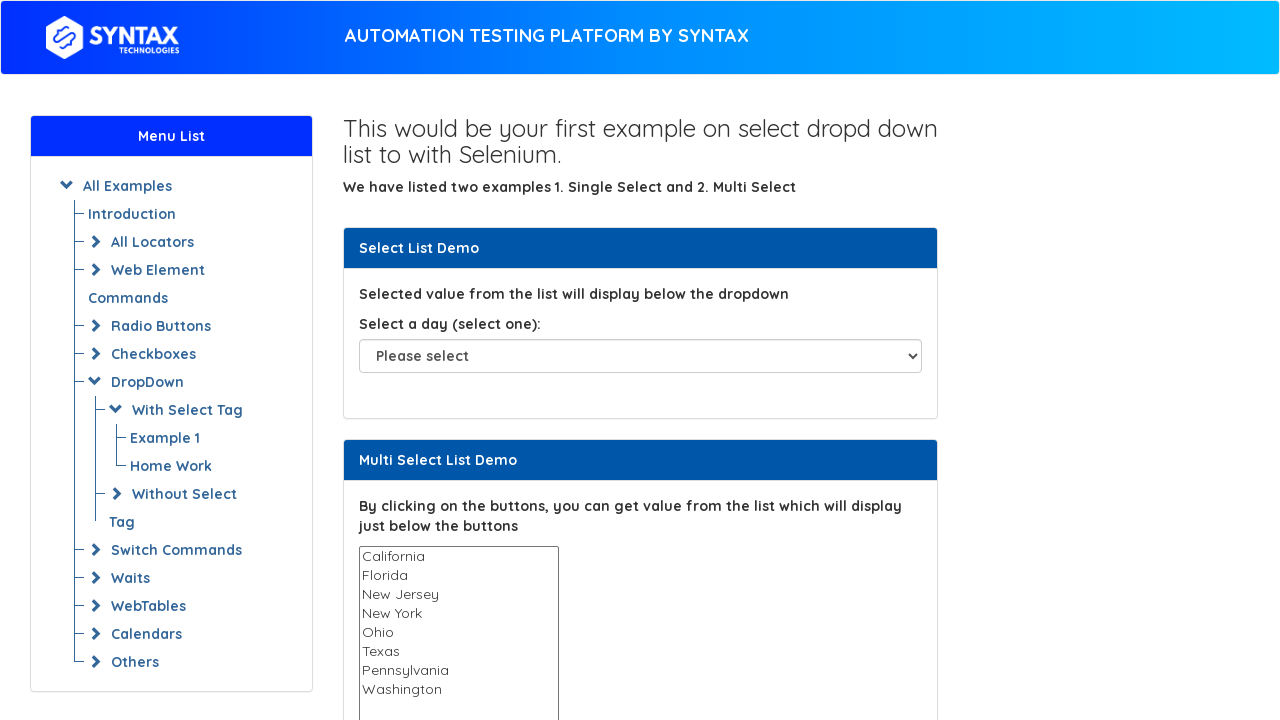